Tests navigation to Browse Languages menu and verifies the C category link is present

Starting URL: http://www.99-bottles-of-beer.net/

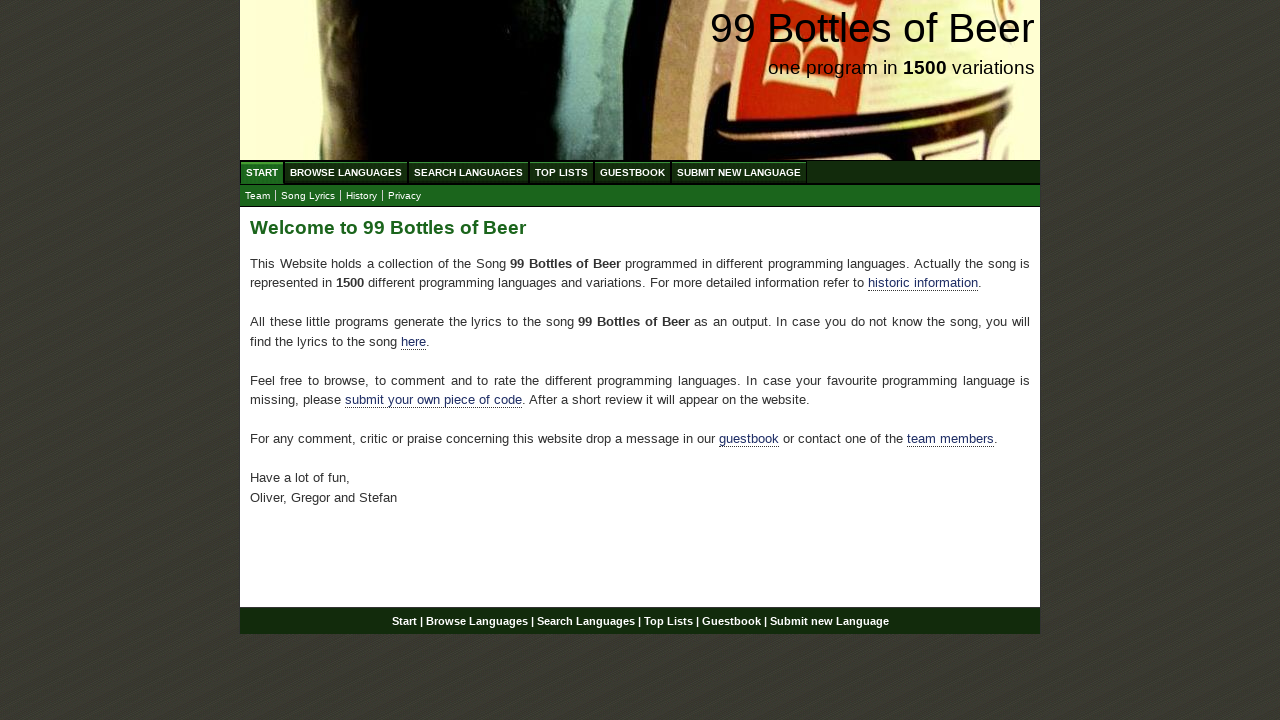

Clicked on Browse Languages menu at (346, 172) on a[href='/abc.html']
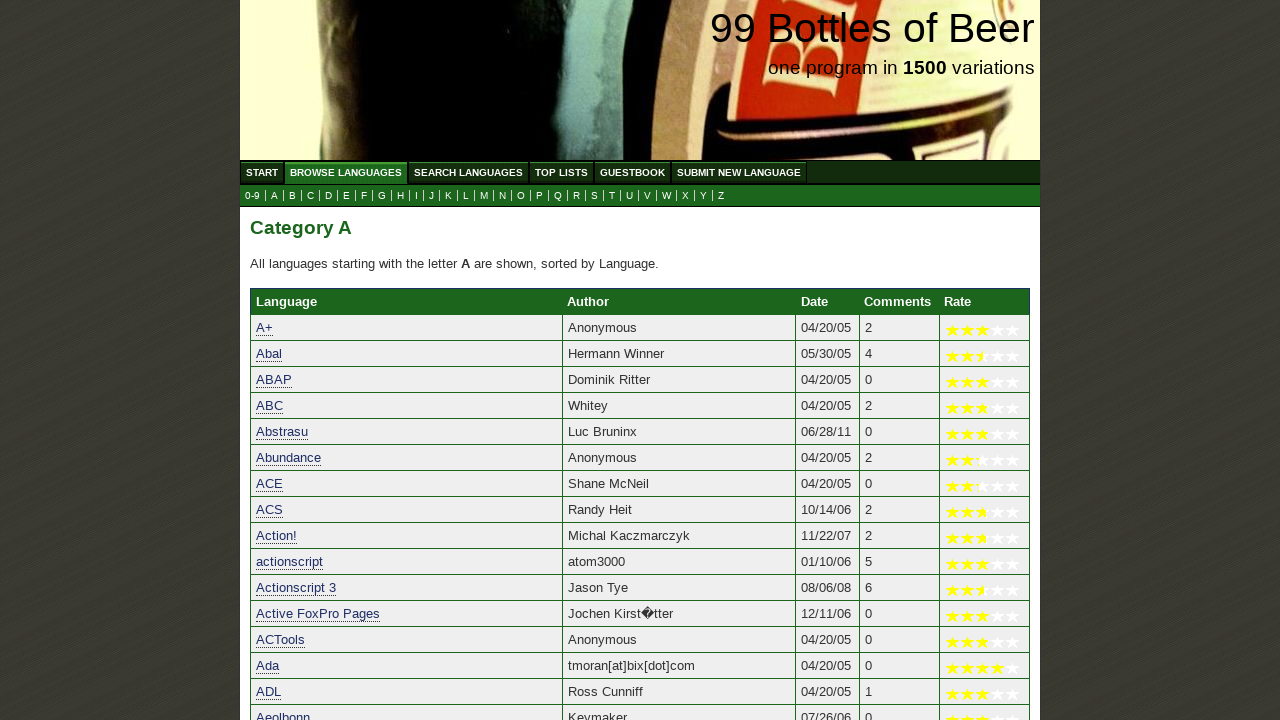

ABC page loaded and Category C link is present
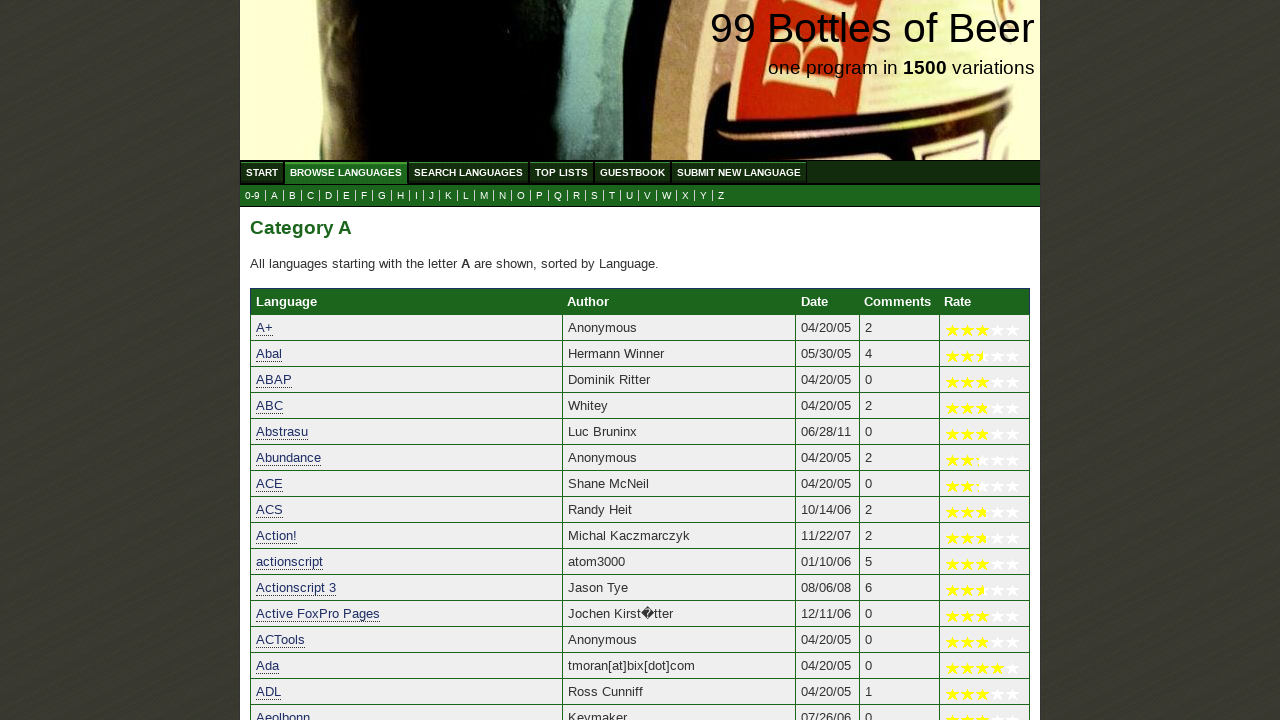

Located Category C link element
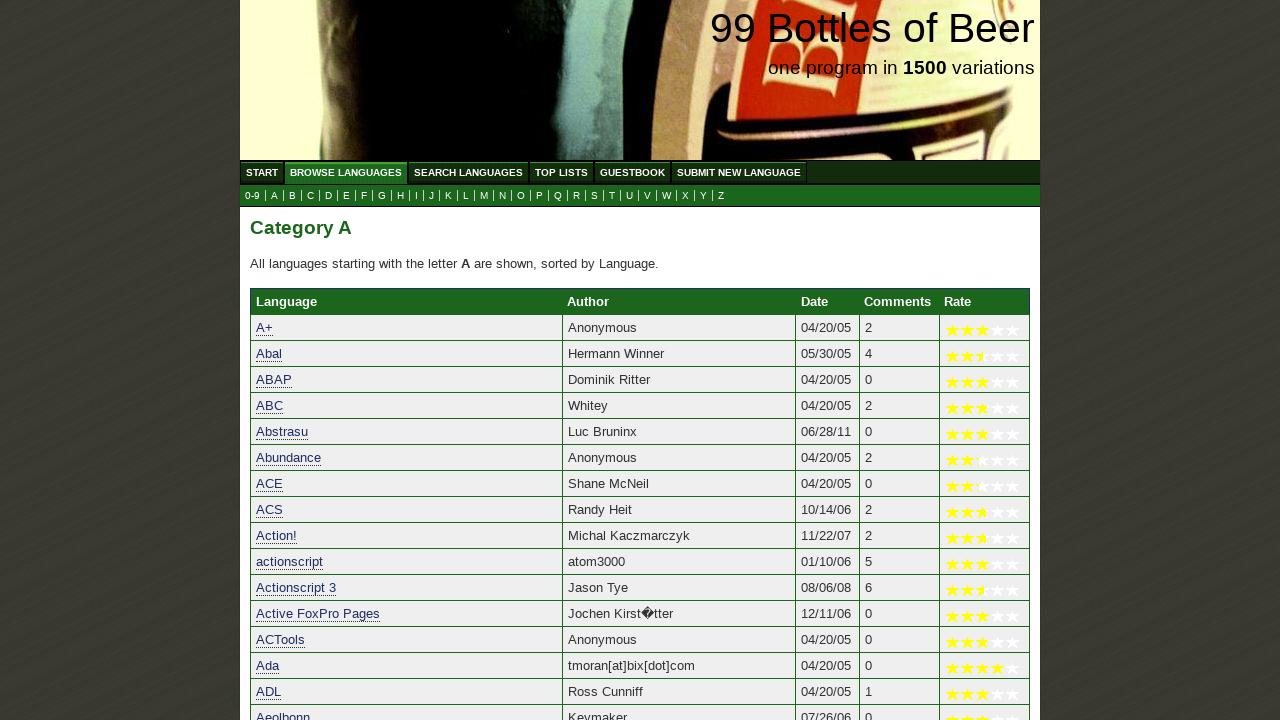

Verified Category C link text content is 'C'
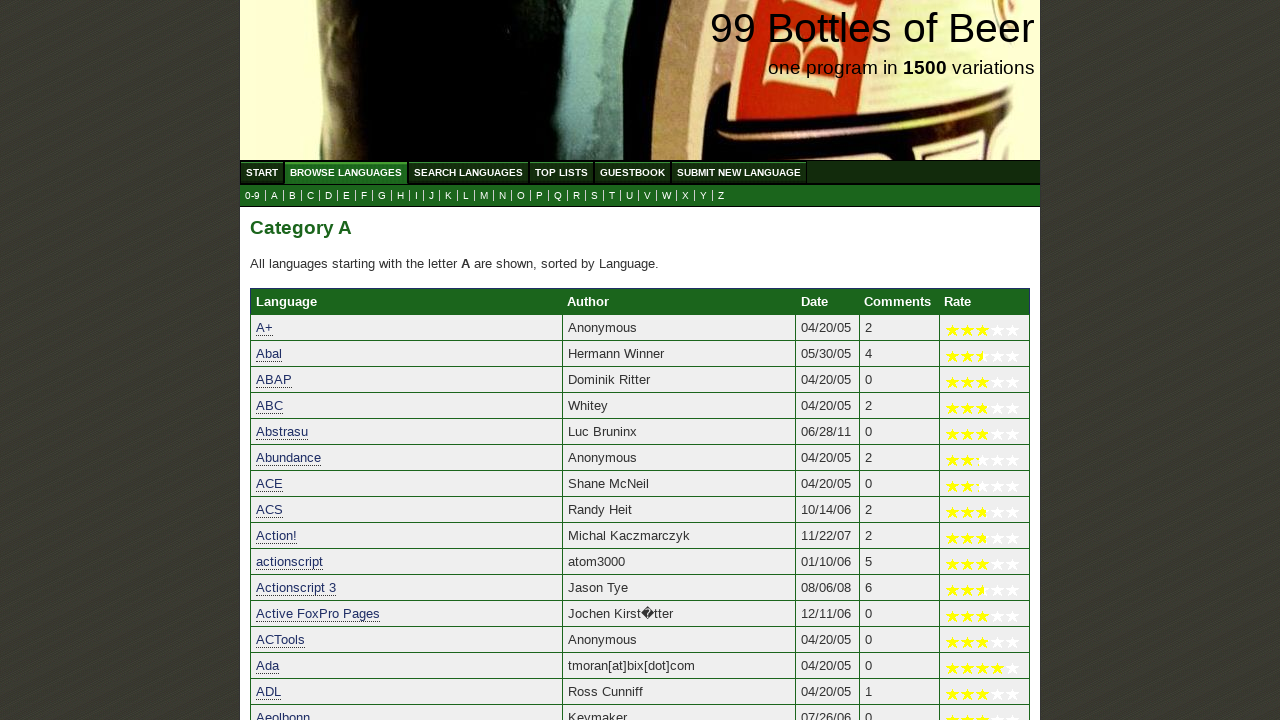

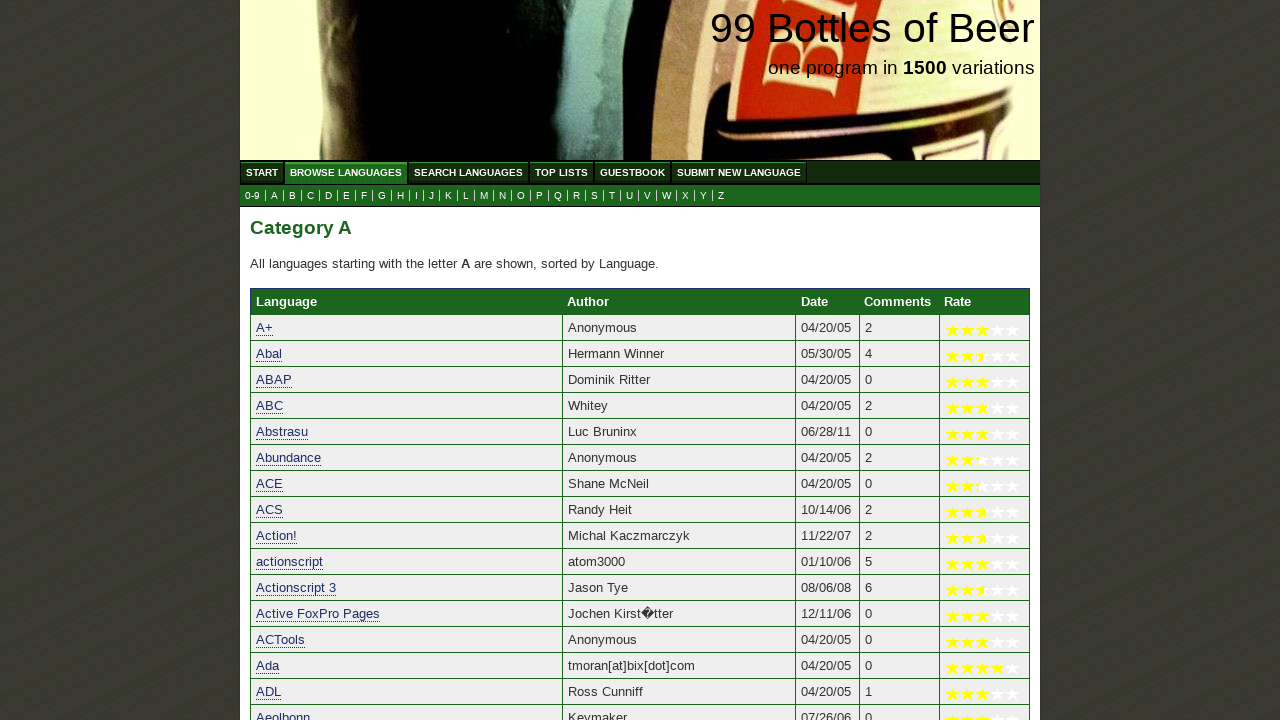